Tests browser window handling by clicking a link that opens a new window, then demonstrates switching between the parent and child windows to verify their titles and URLs.

Starting URL: https://opensource-demo.orangehrmlive.com/web/index.php/auth/login

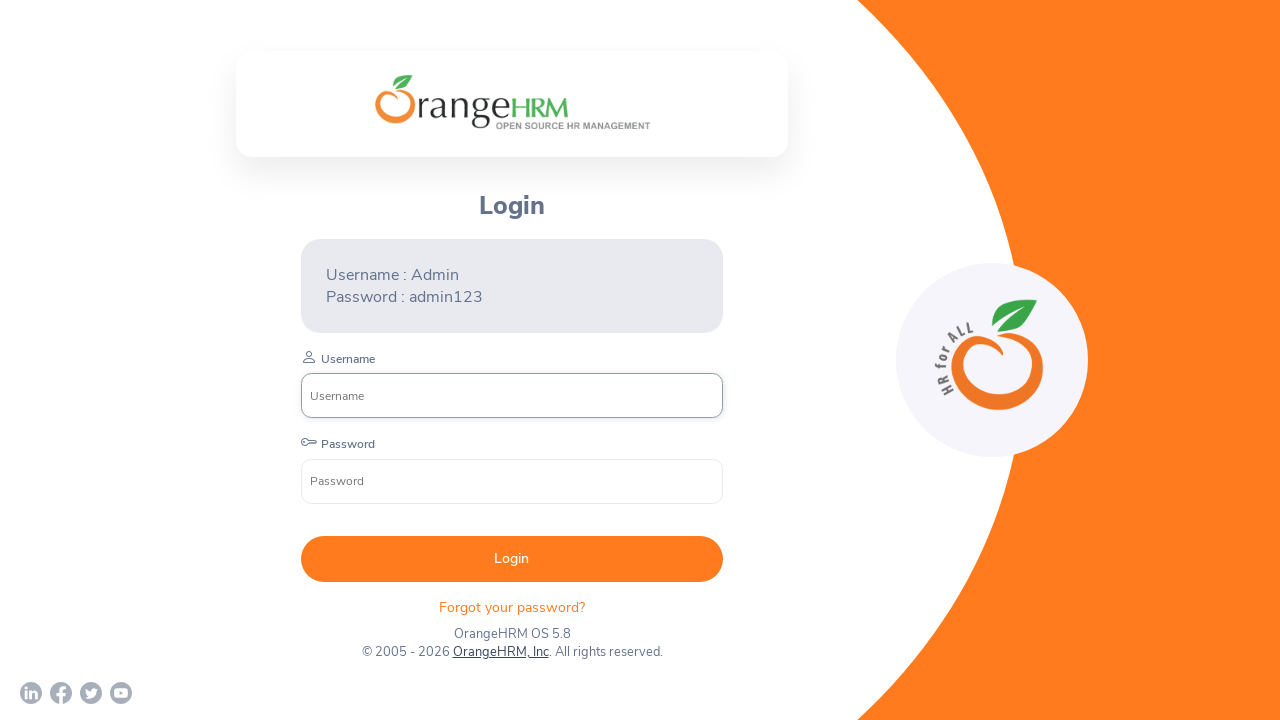

Clicked OrangeHRM, Inc link to open new window at (500, 652) on text=OrangeHRM, Inc
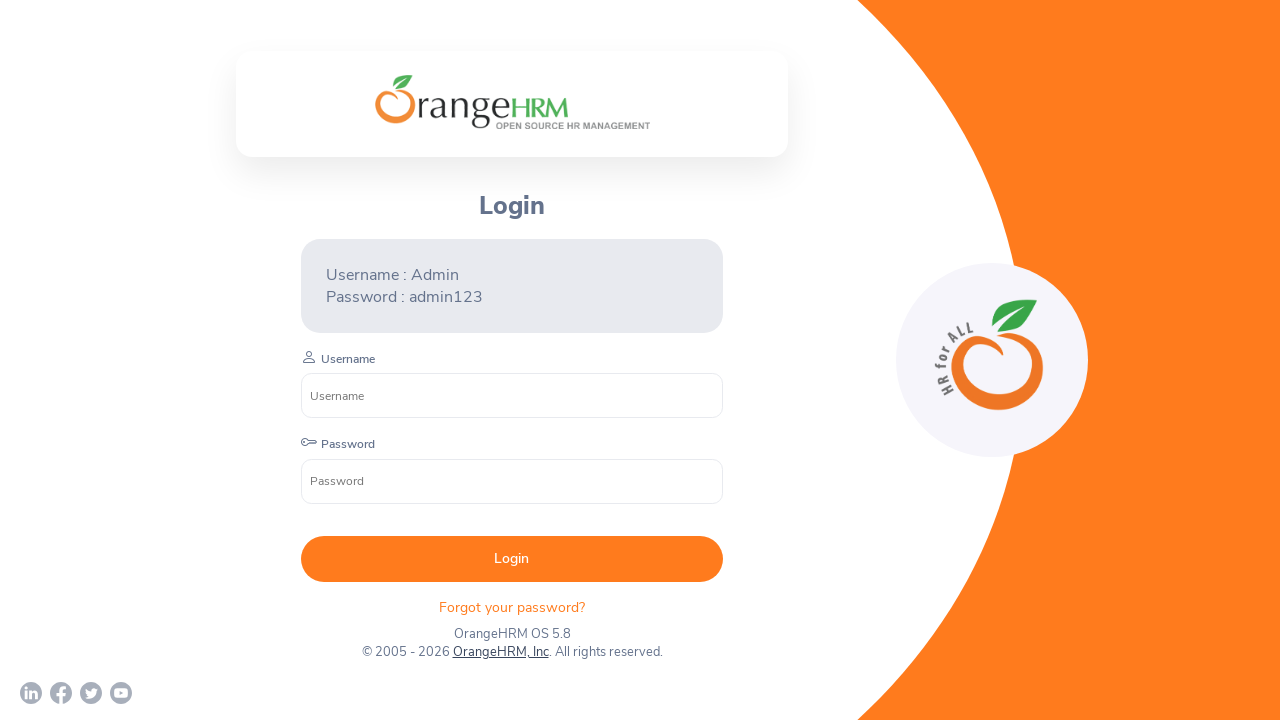

Captured new child window page object
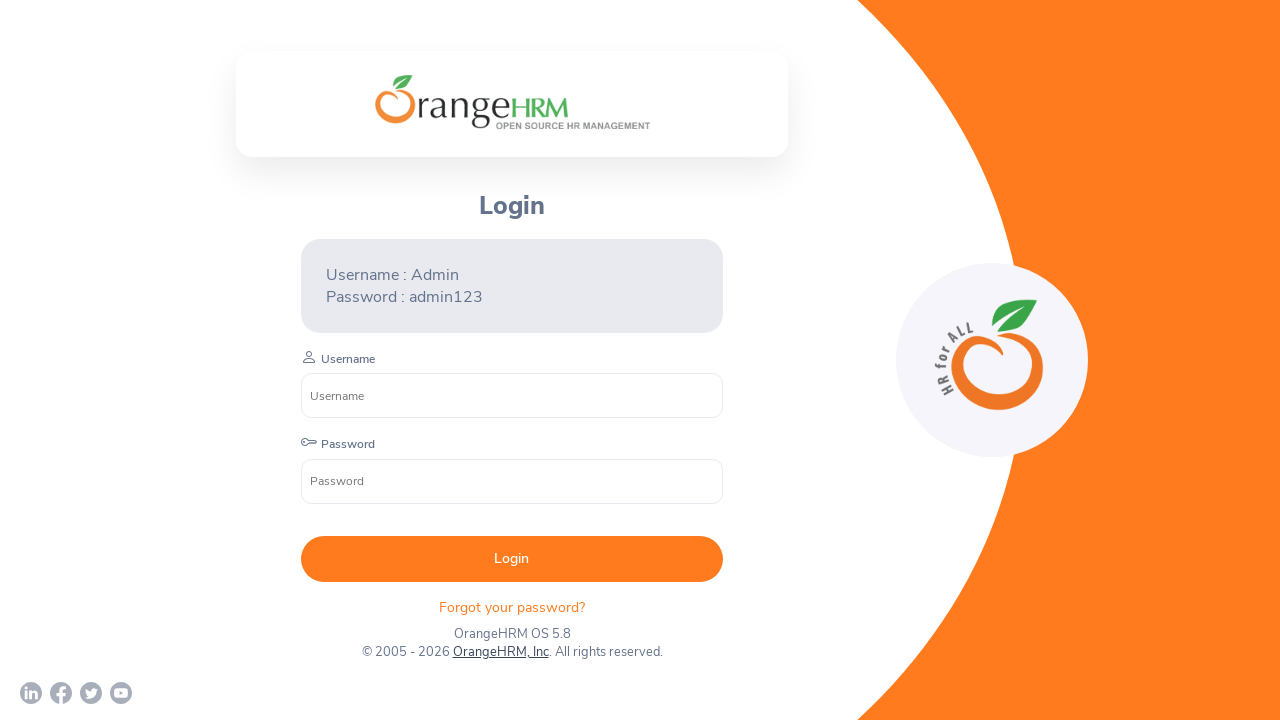

Child window loaded successfully
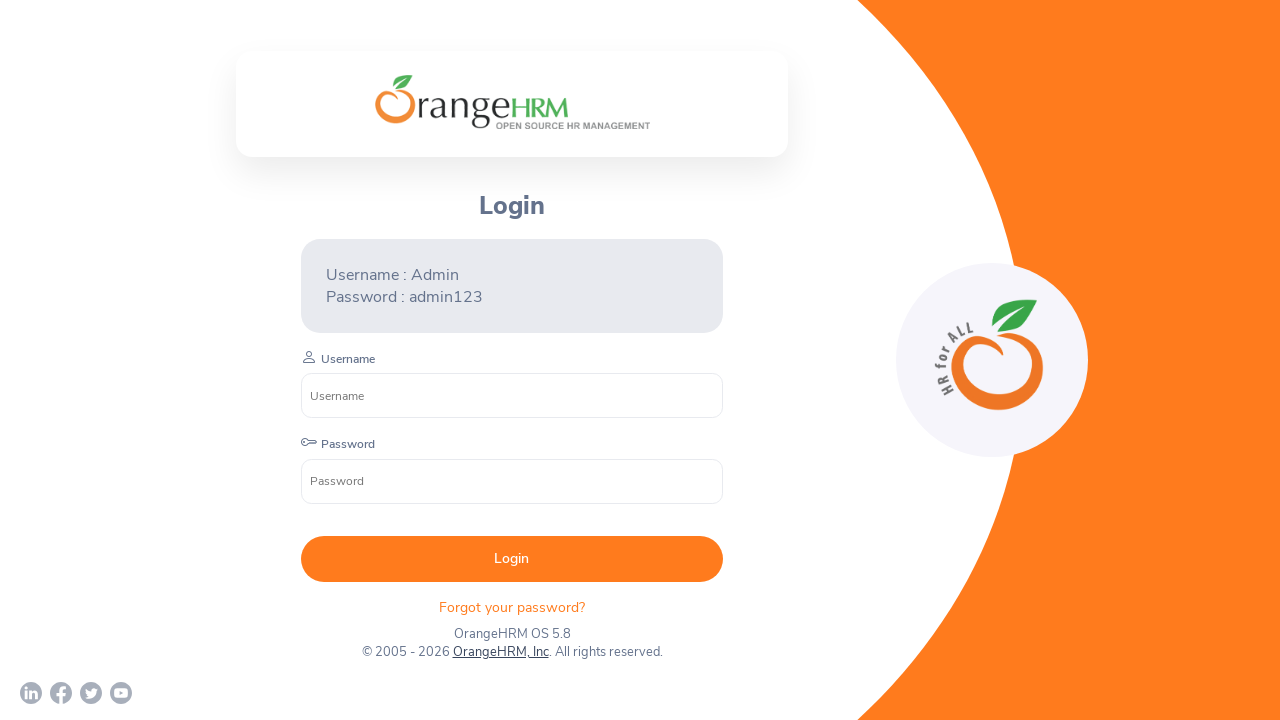

Retrieved parent window title: OrangeHRM
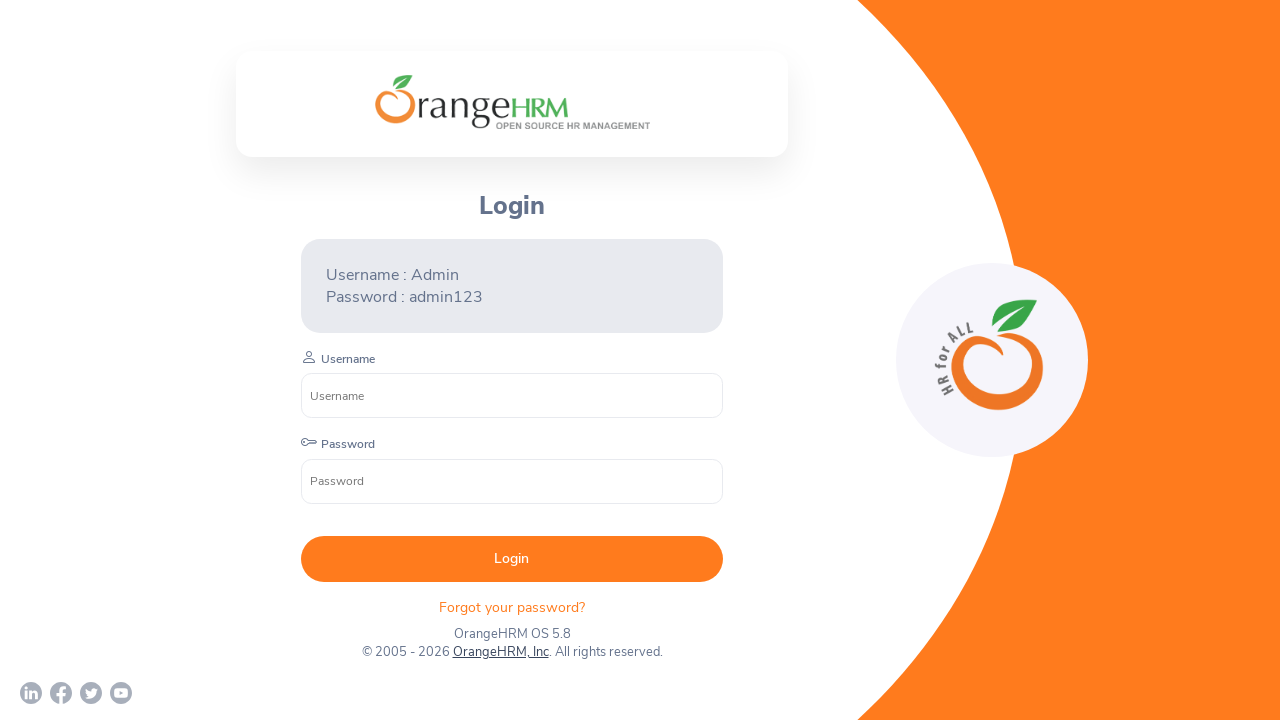

Retrieved child window title: Human Resources Management Software | HRMS | OrangeHRM
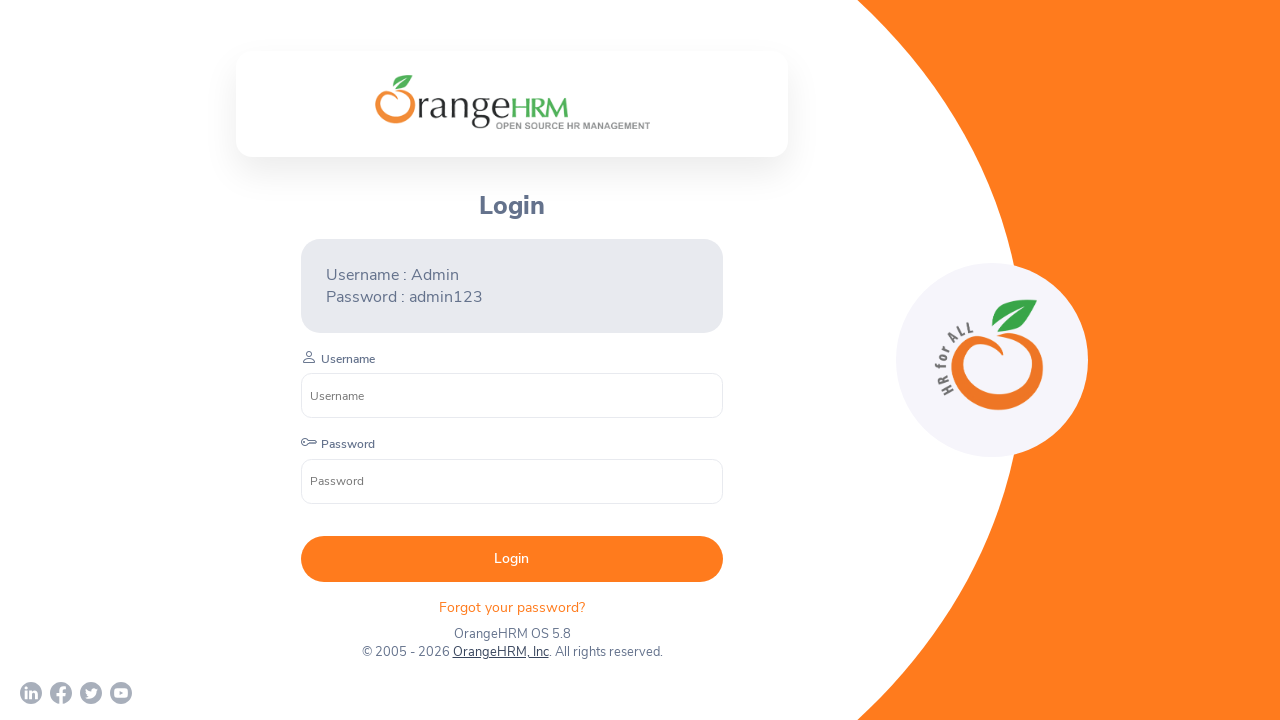

Retrieved all pages in context, total: 2
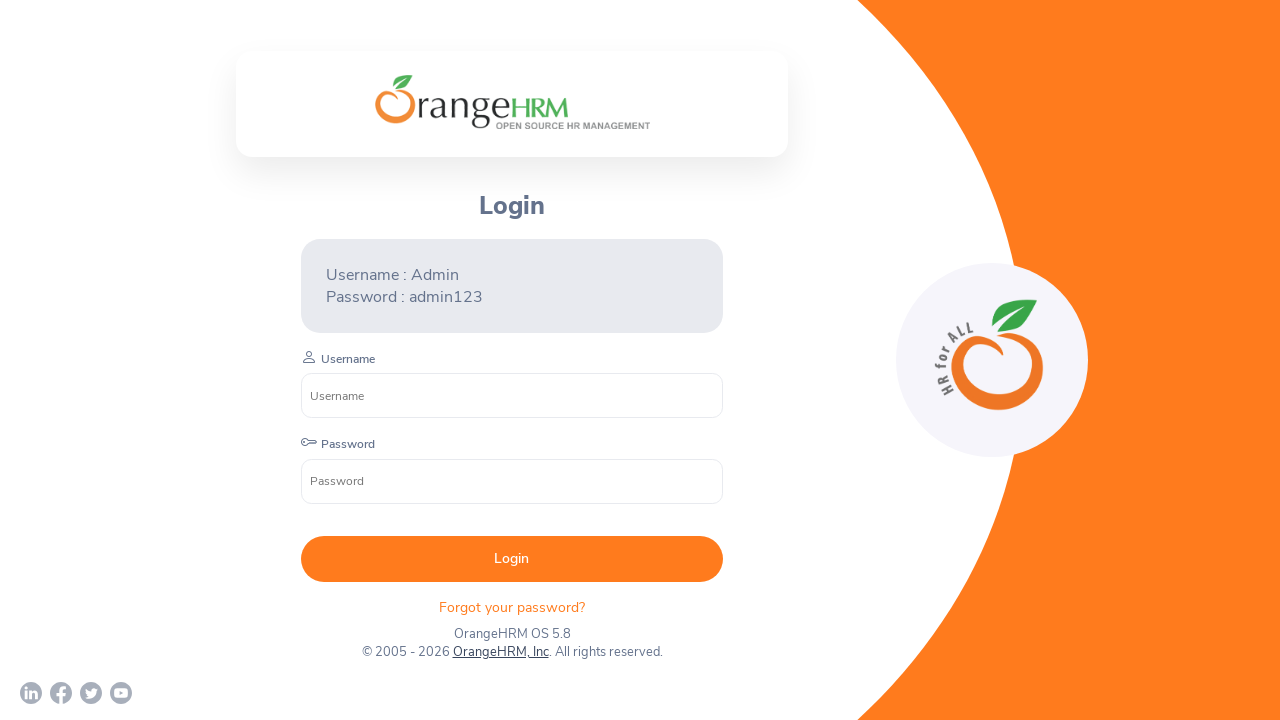

Found OrangeHRM page with URL: https://opensource-demo.orangehrmlive.com/web/index.php/auth/login
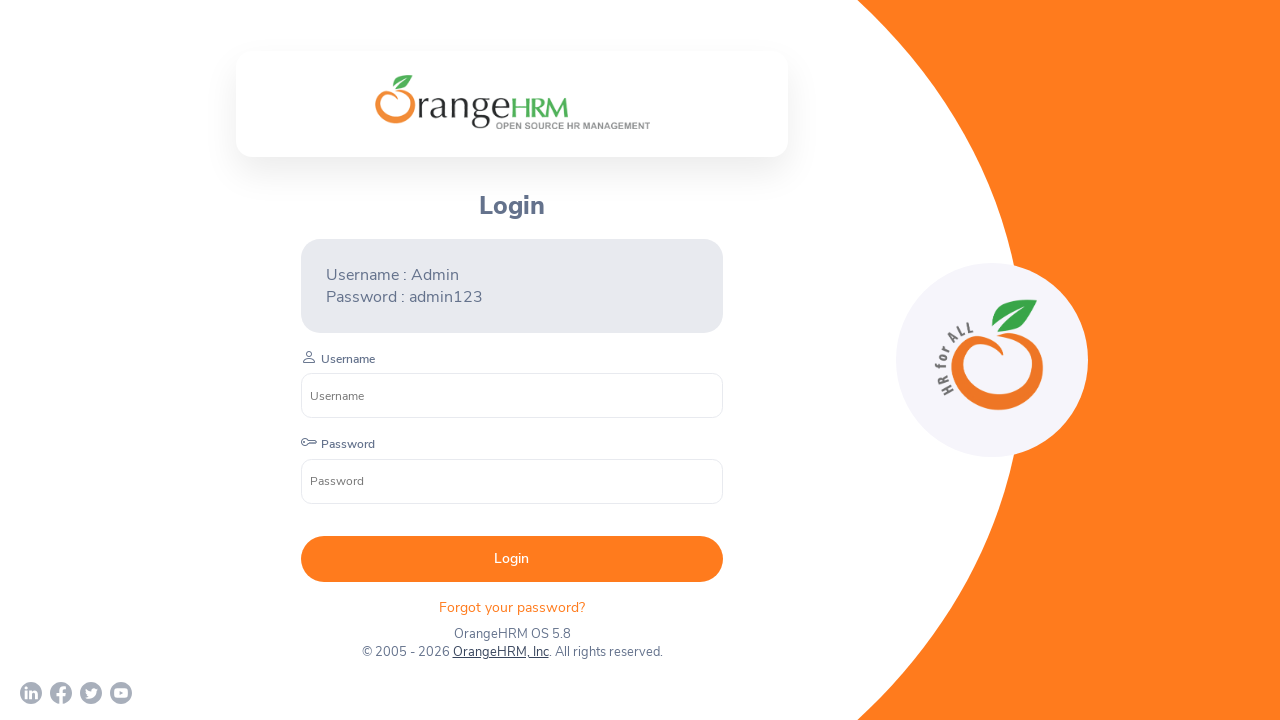

Closed child window
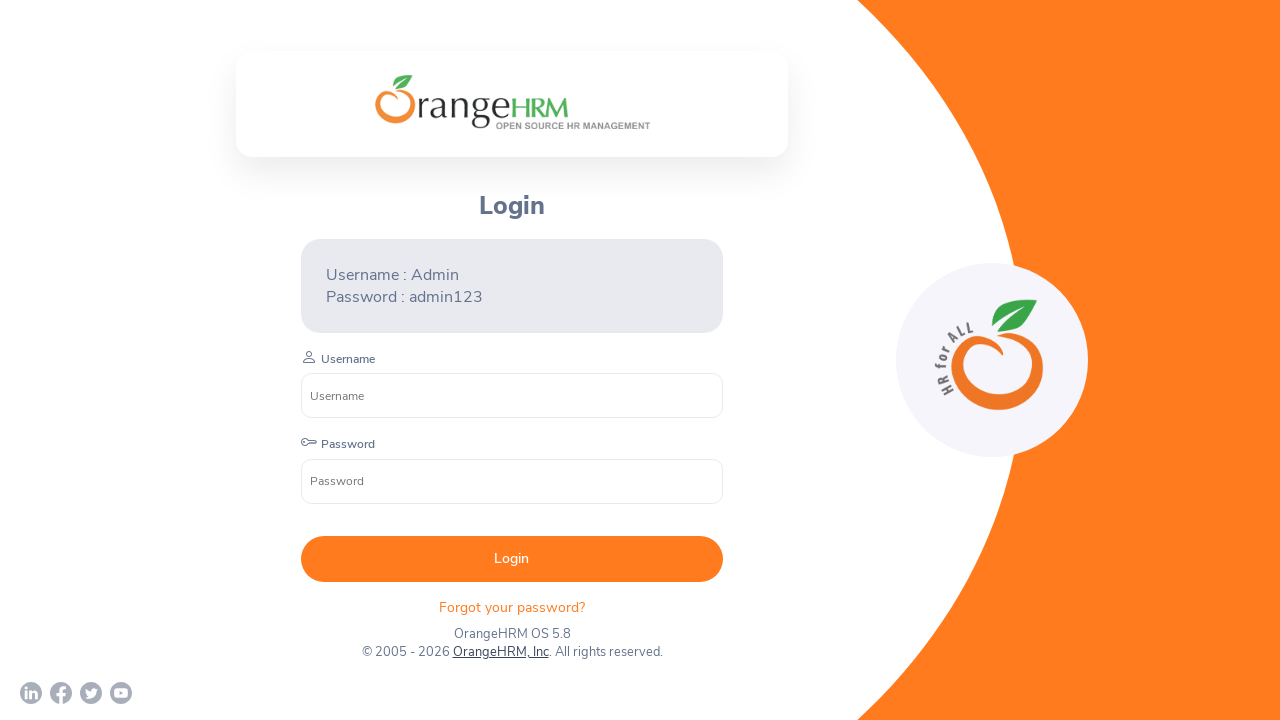

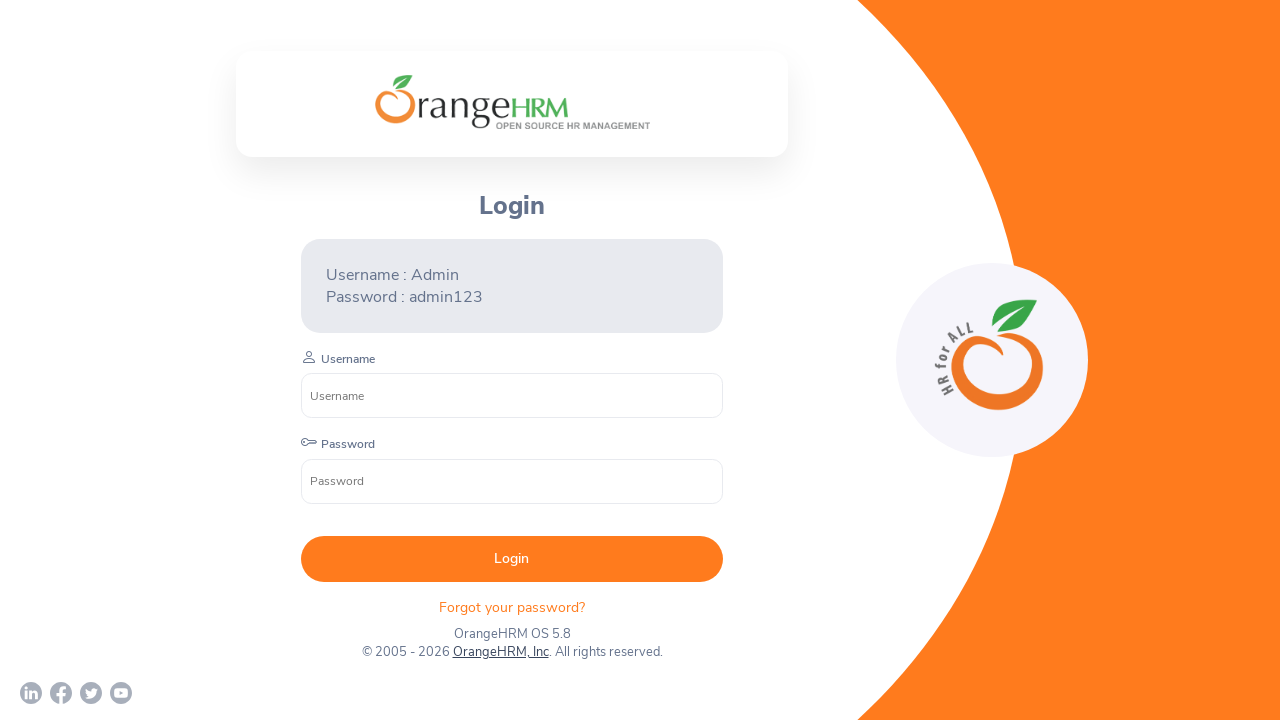